Tests that the Hakkımızda (About Us) page loads successfully and contains a heading with "hakkımızda" text

Starting URL: https://egundem.com/hakkimizda

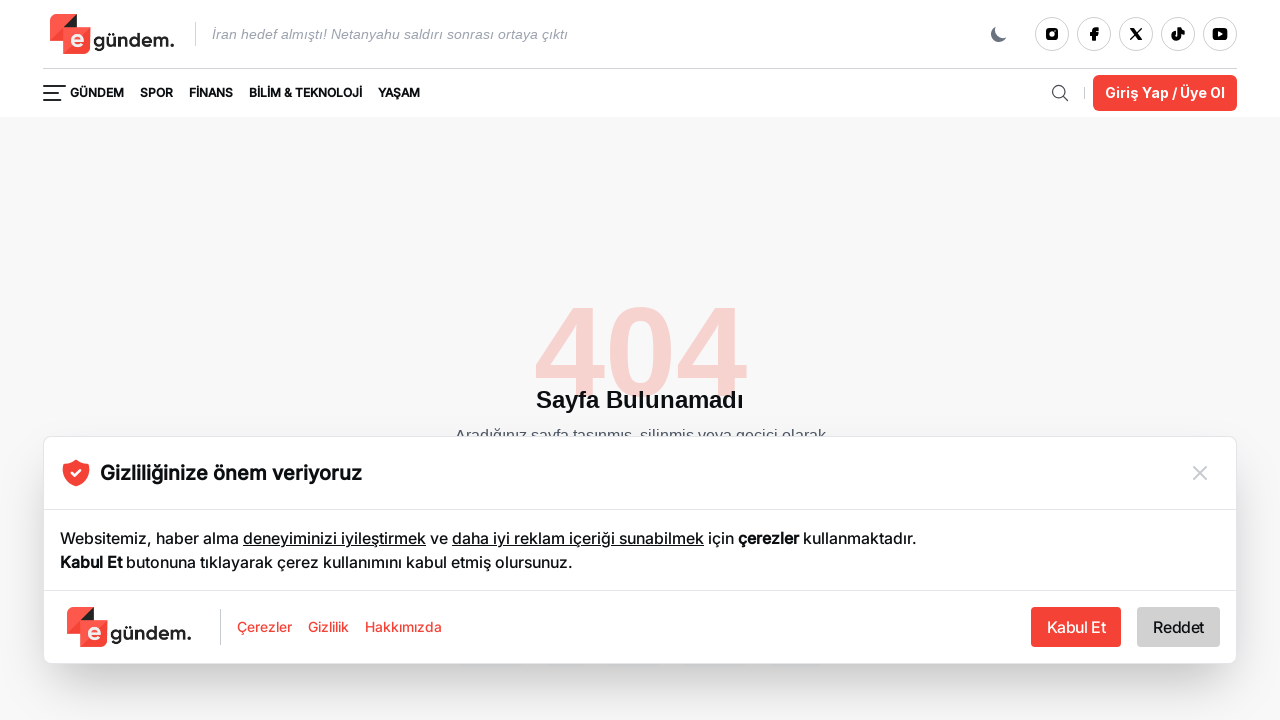

Waited for heading element (h1 or h2) to be visible on Hakkımızda page
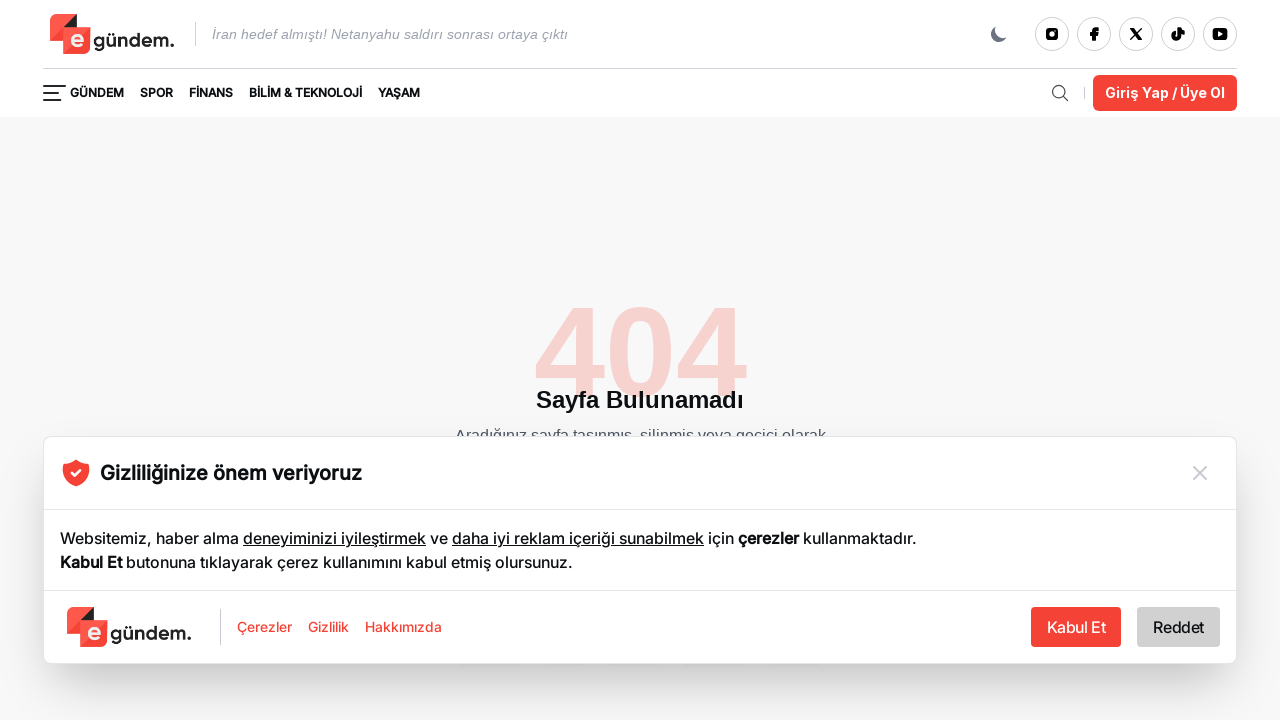

Verified page URL contains /hakkimizda or /about
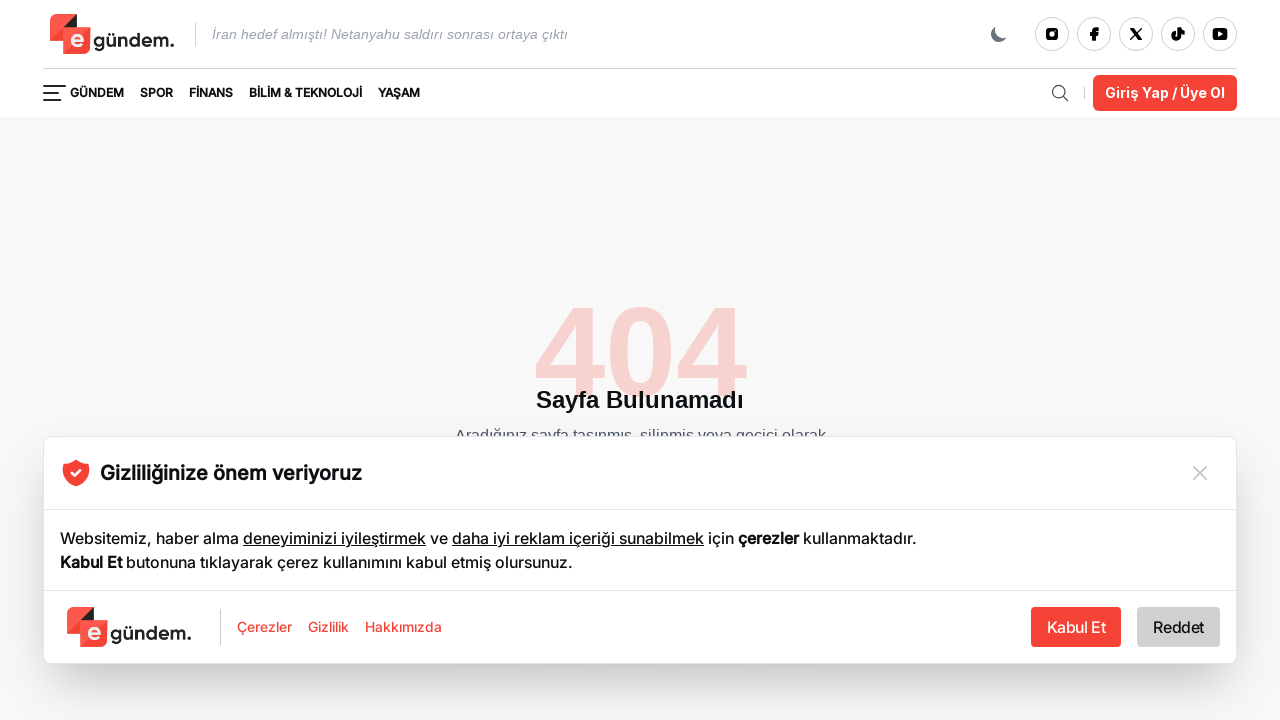

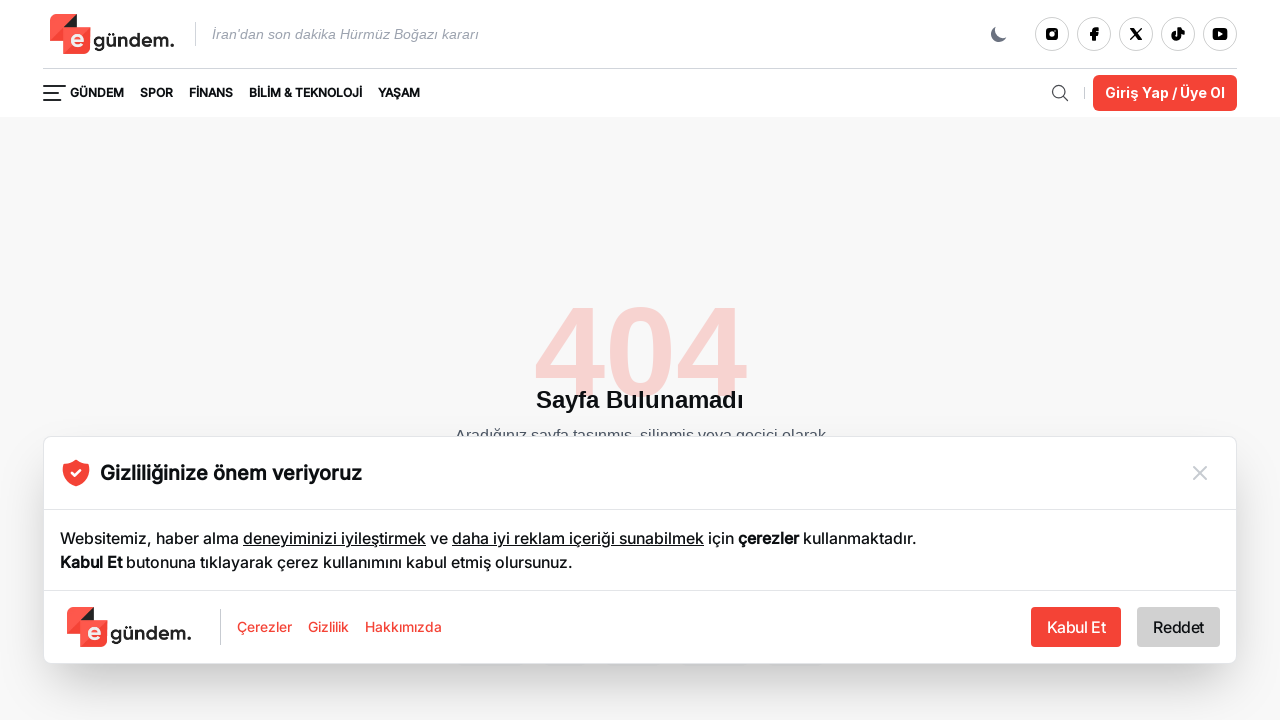